Opens the Walla news website to verify it loads successfully

Starting URL: https://www.walla.co.il

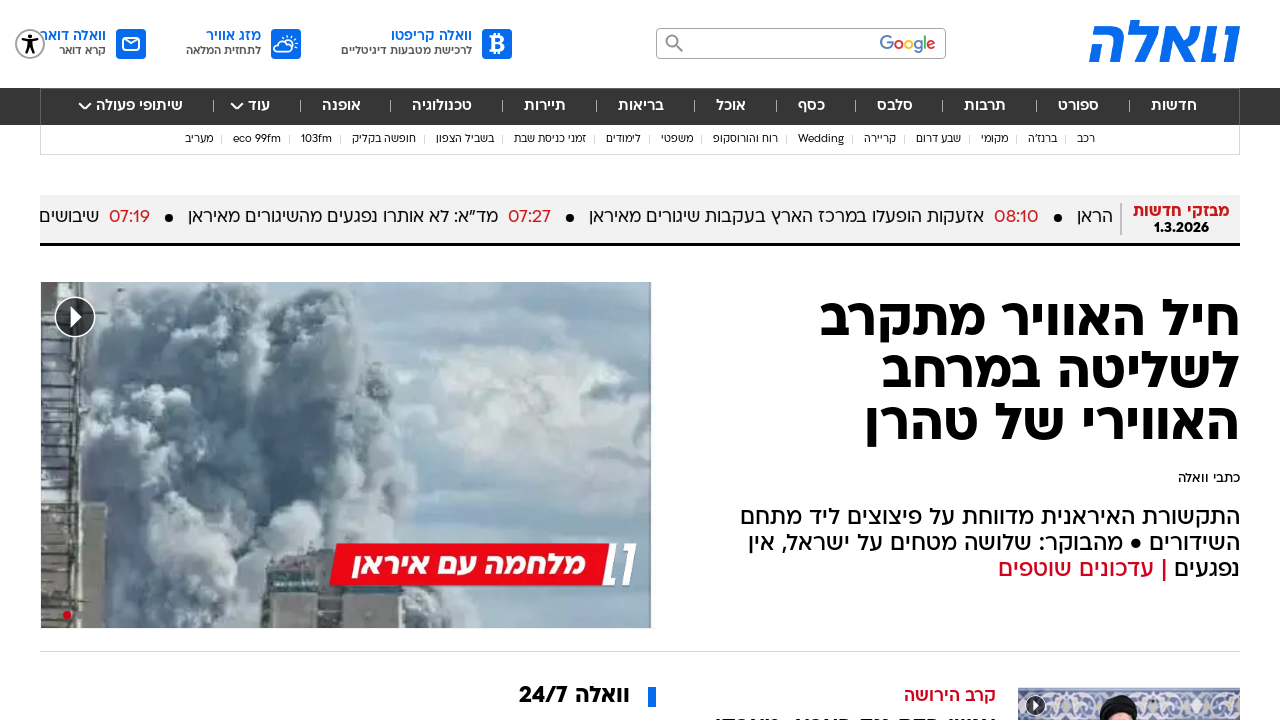

Walla news website loaded successfully (DOM content ready)
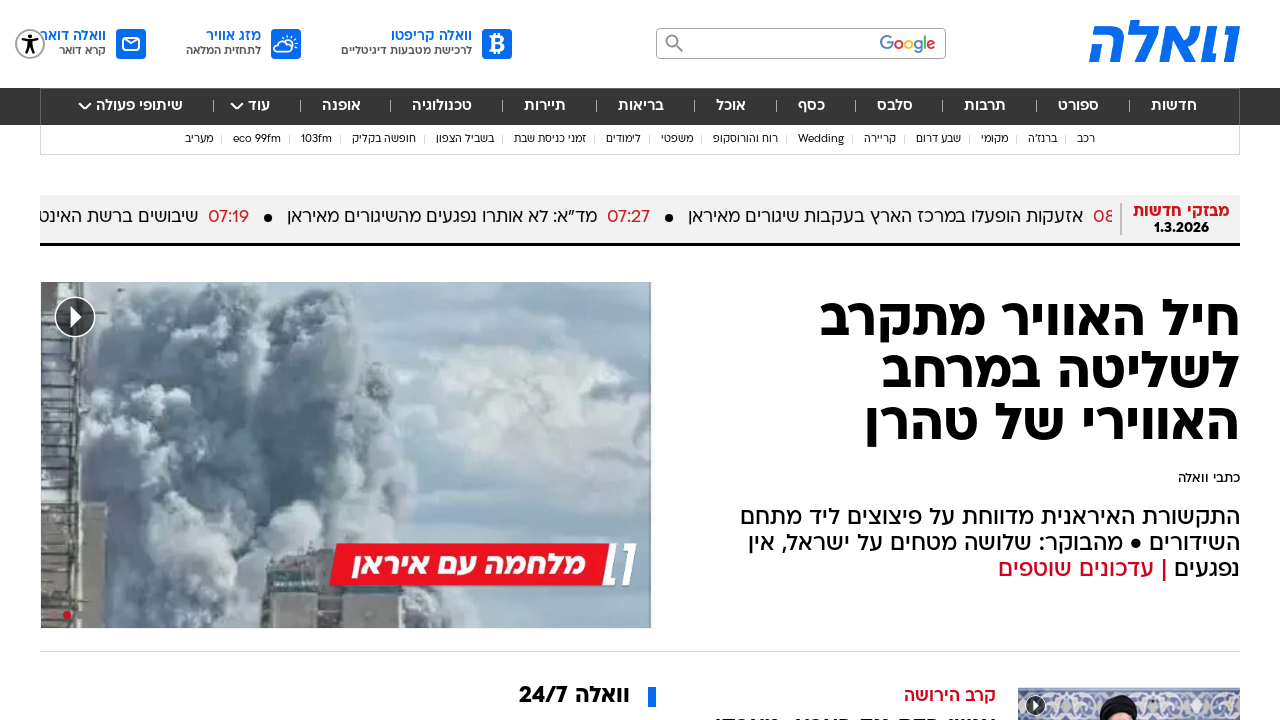

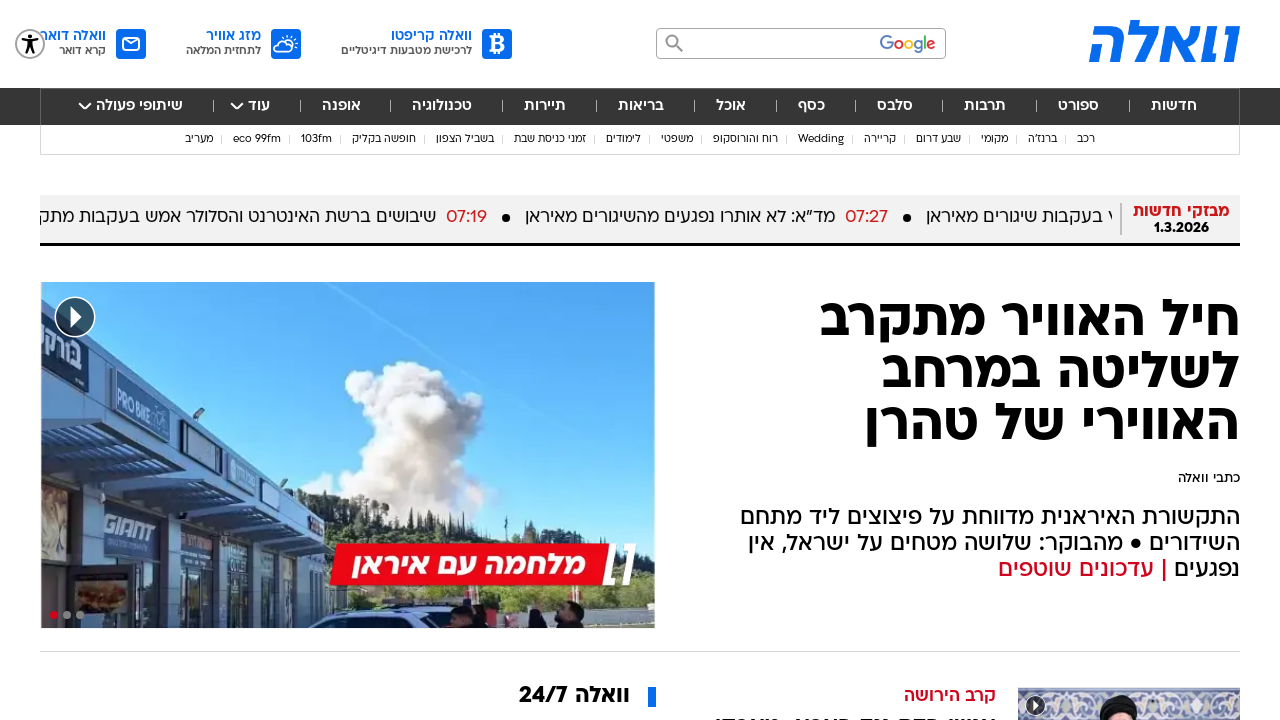